Navigates directly to the receipts page and verifies the page loads correctly

Starting URL: https://atlas-proof-messenger.vercel.app/receipts

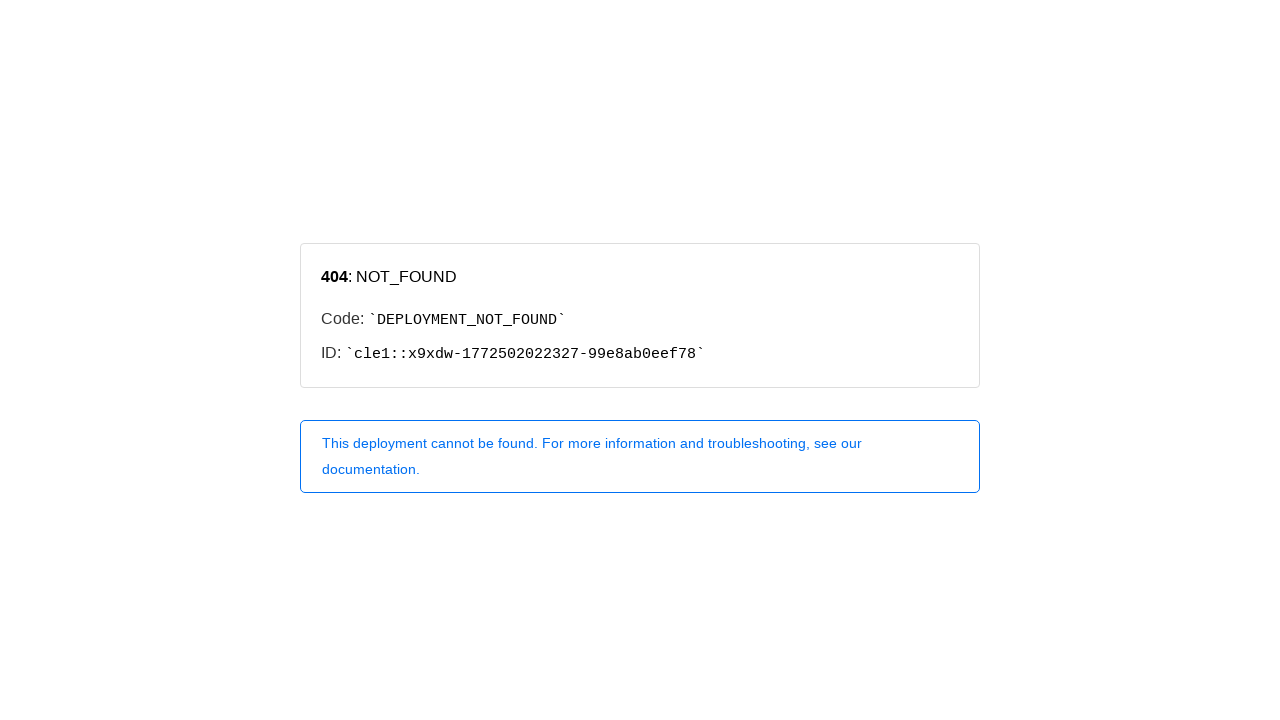

Navigated to receipts page
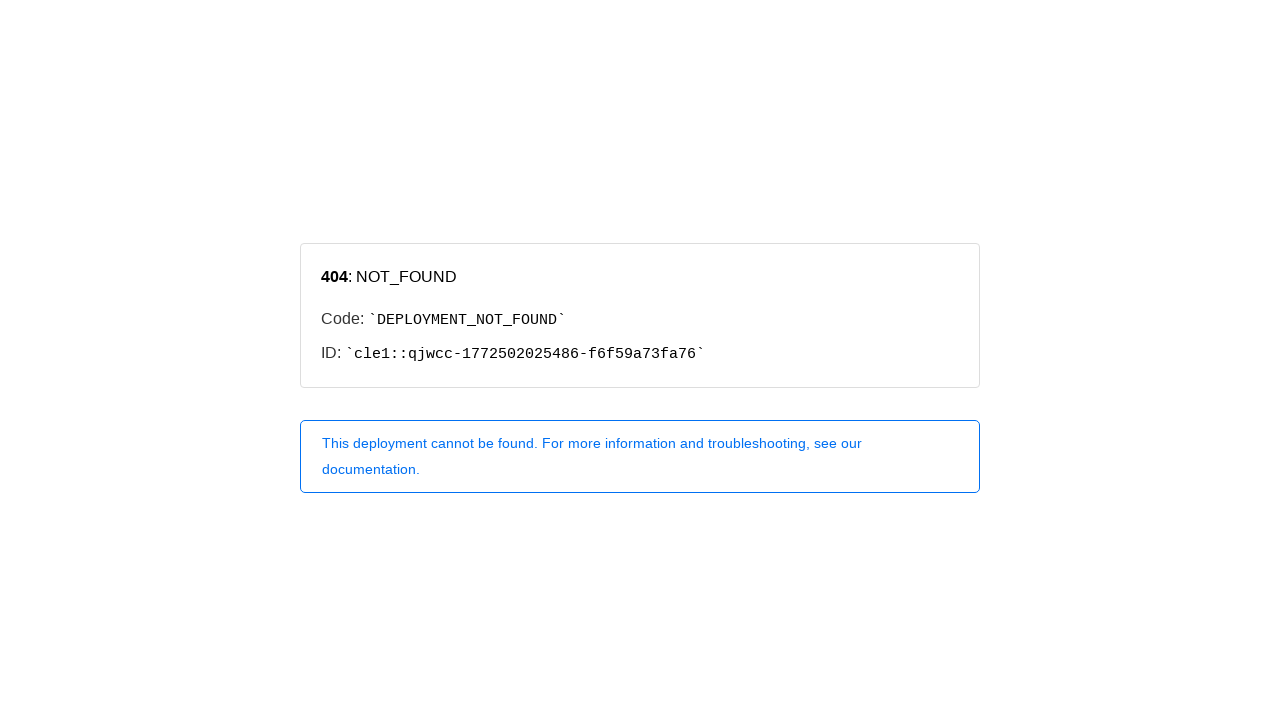

Waited for page to reach domcontentloaded state
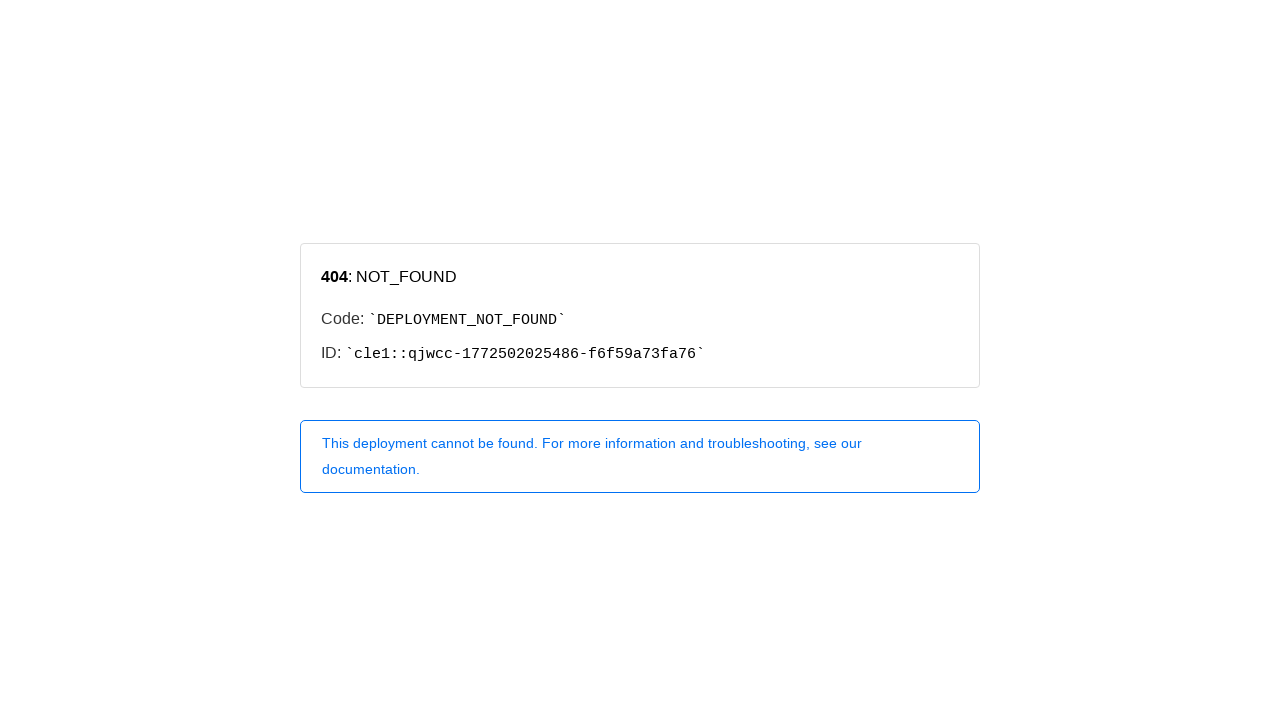

Verified receipts page URL loaded correctly
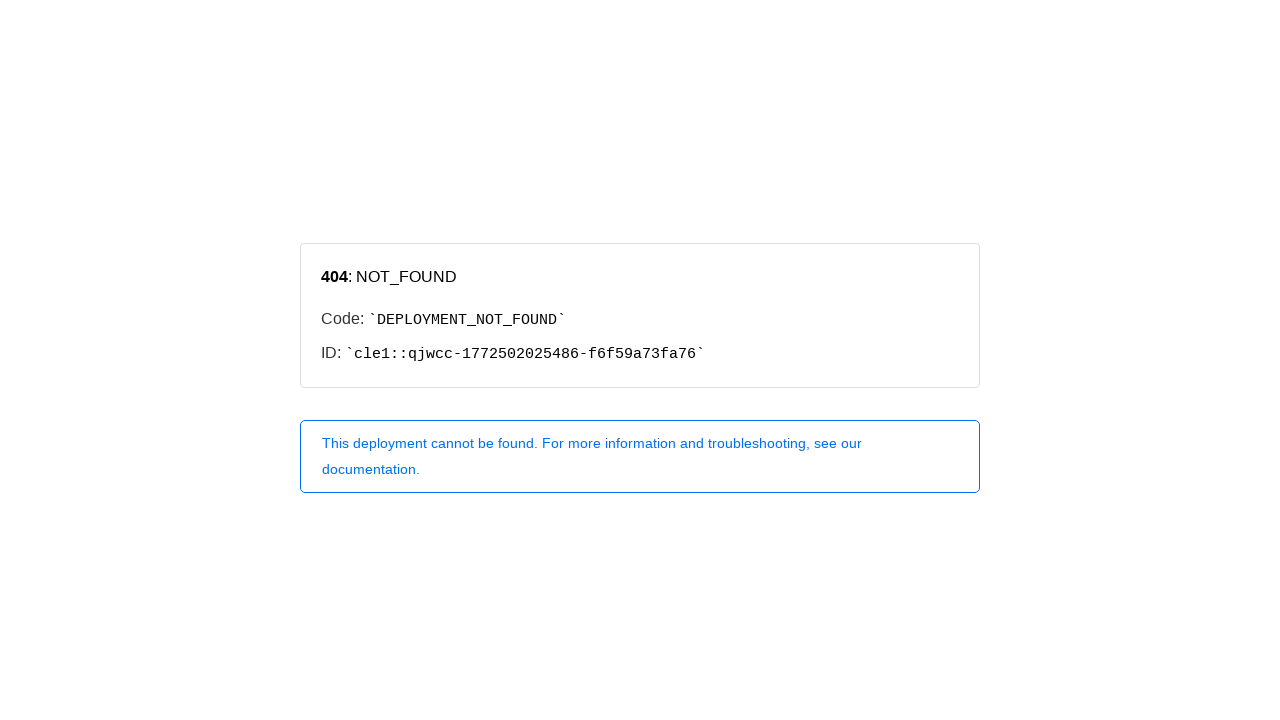

Verified page title exists
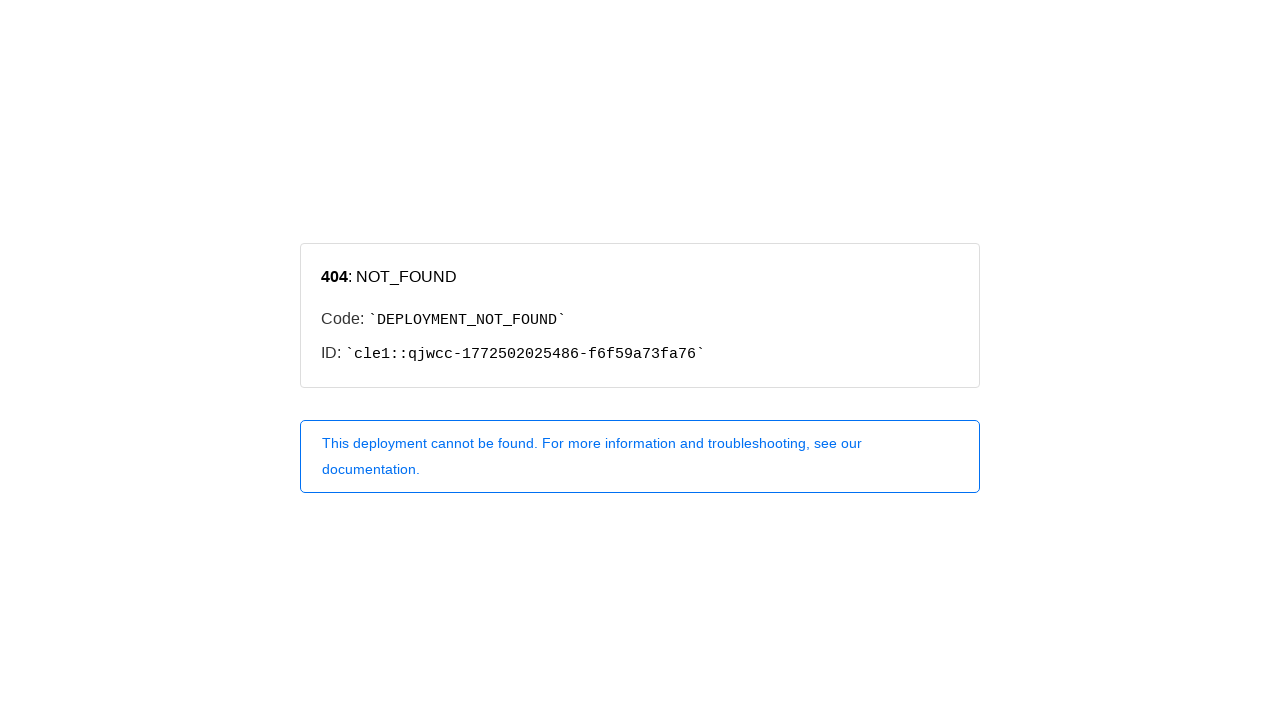

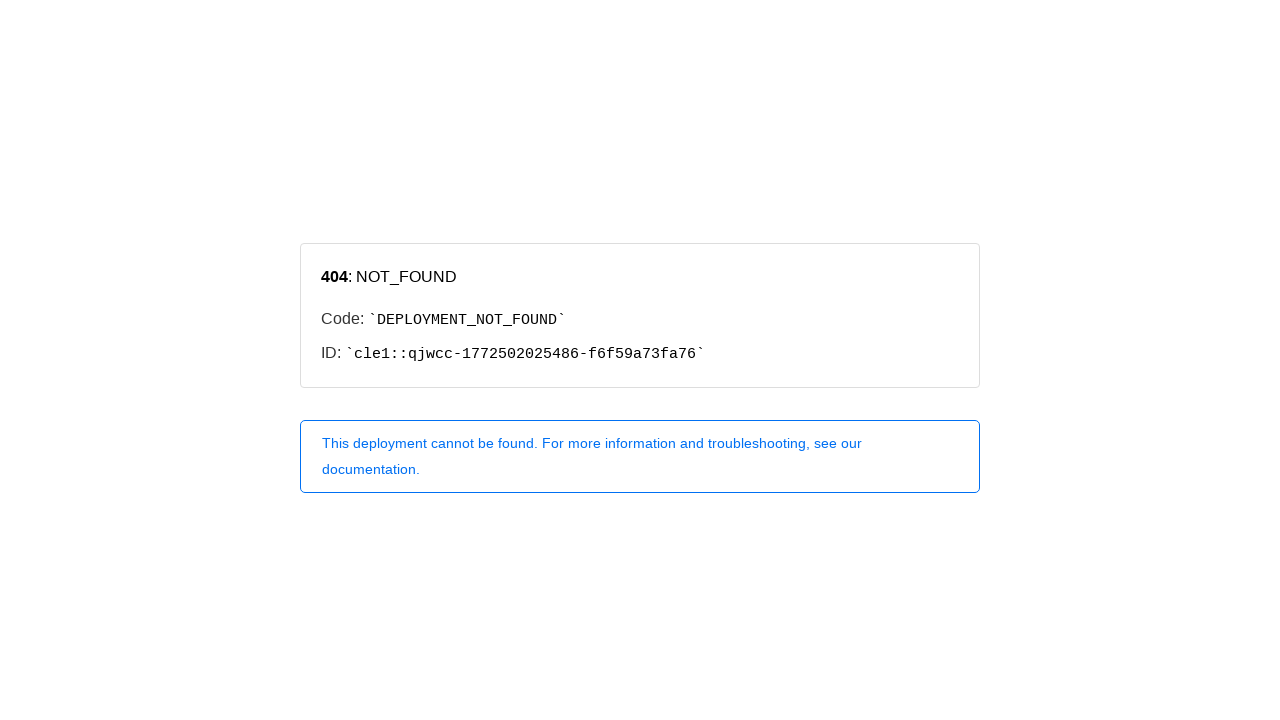